Navigates to renderpub.com homepage and then to the Showcase section anchor

Starting URL: https://renderpub.com/

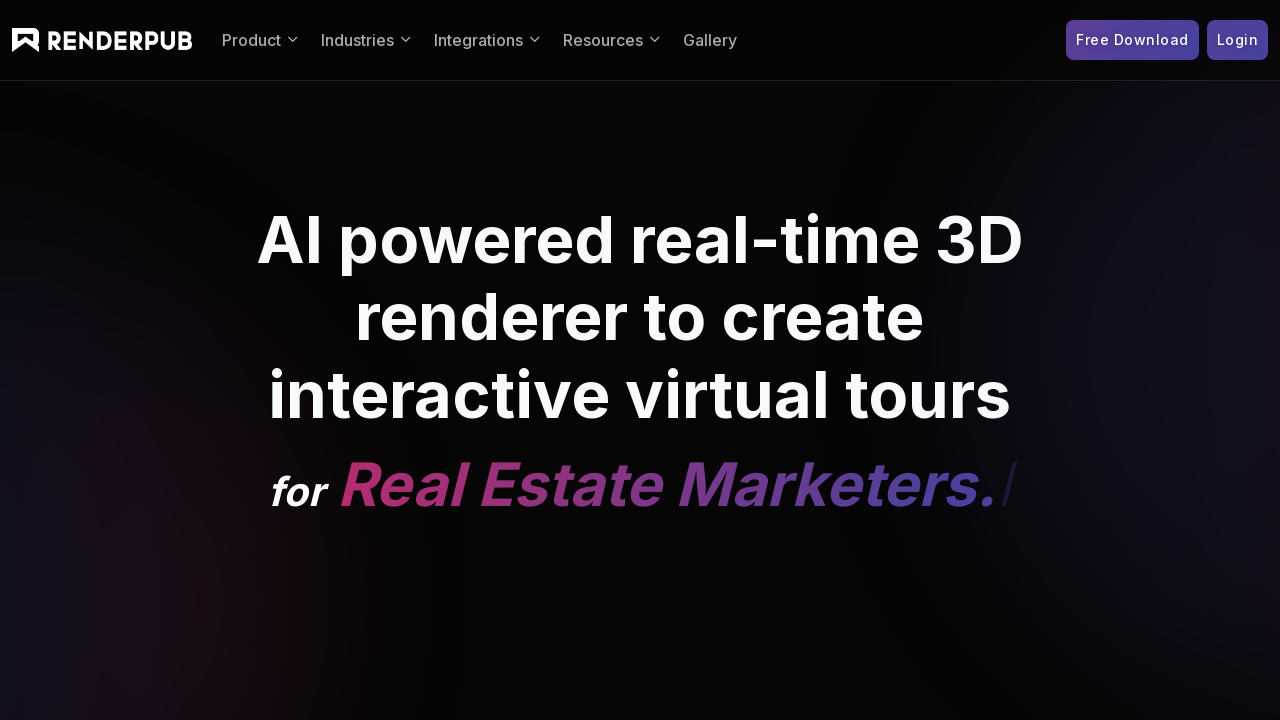

Navigated to renderpub.com homepage and Showcase section anchor
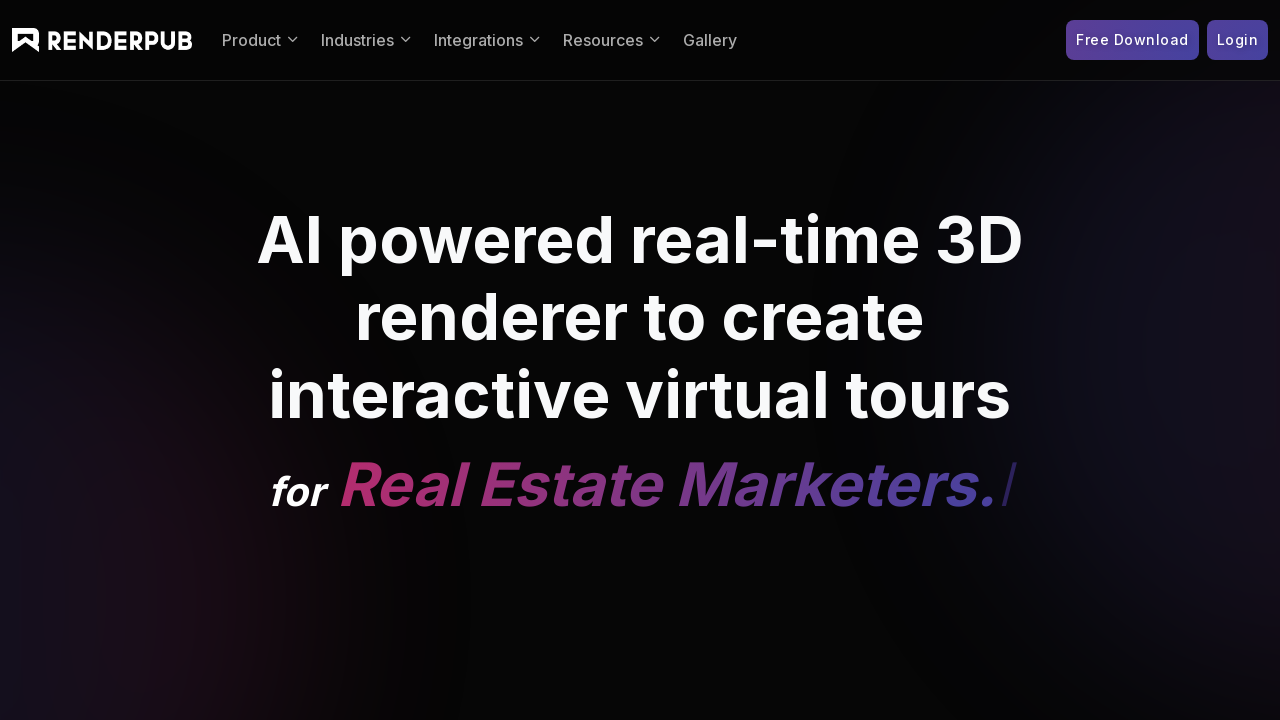

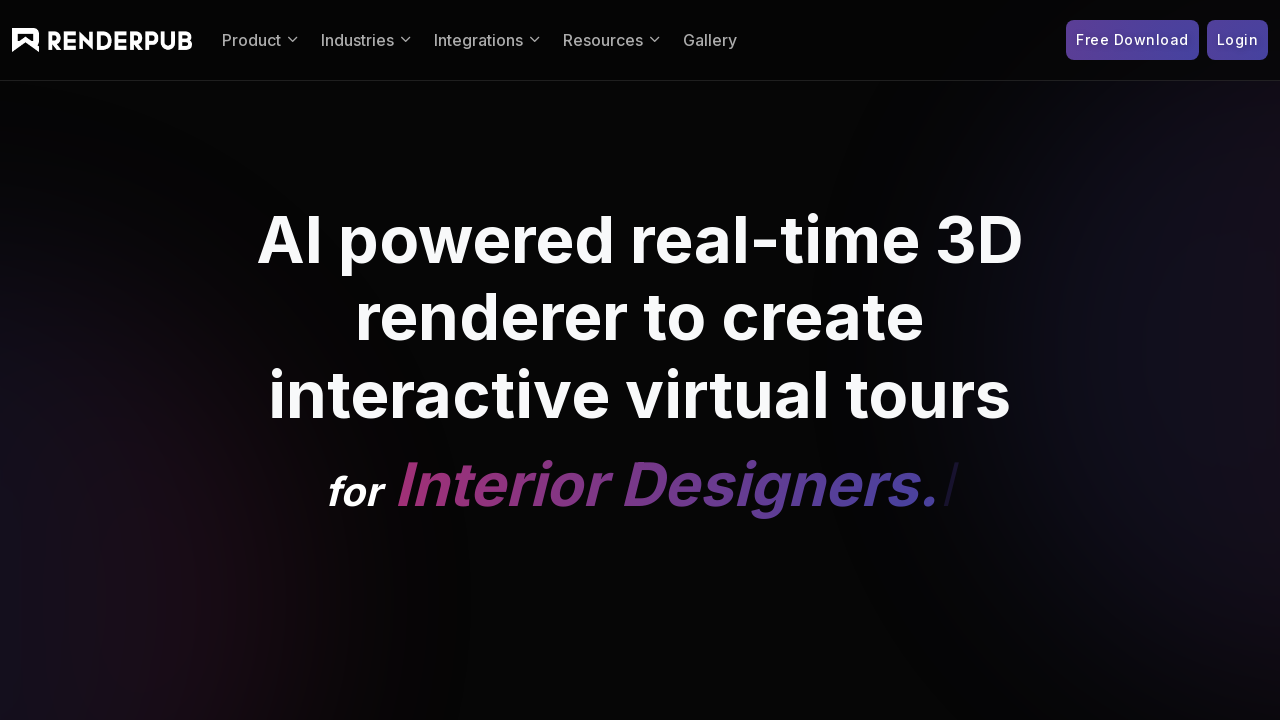